Tests adding multiple elements by clicking the add button three times

Starting URL: https://the-internet.herokuapp.com/

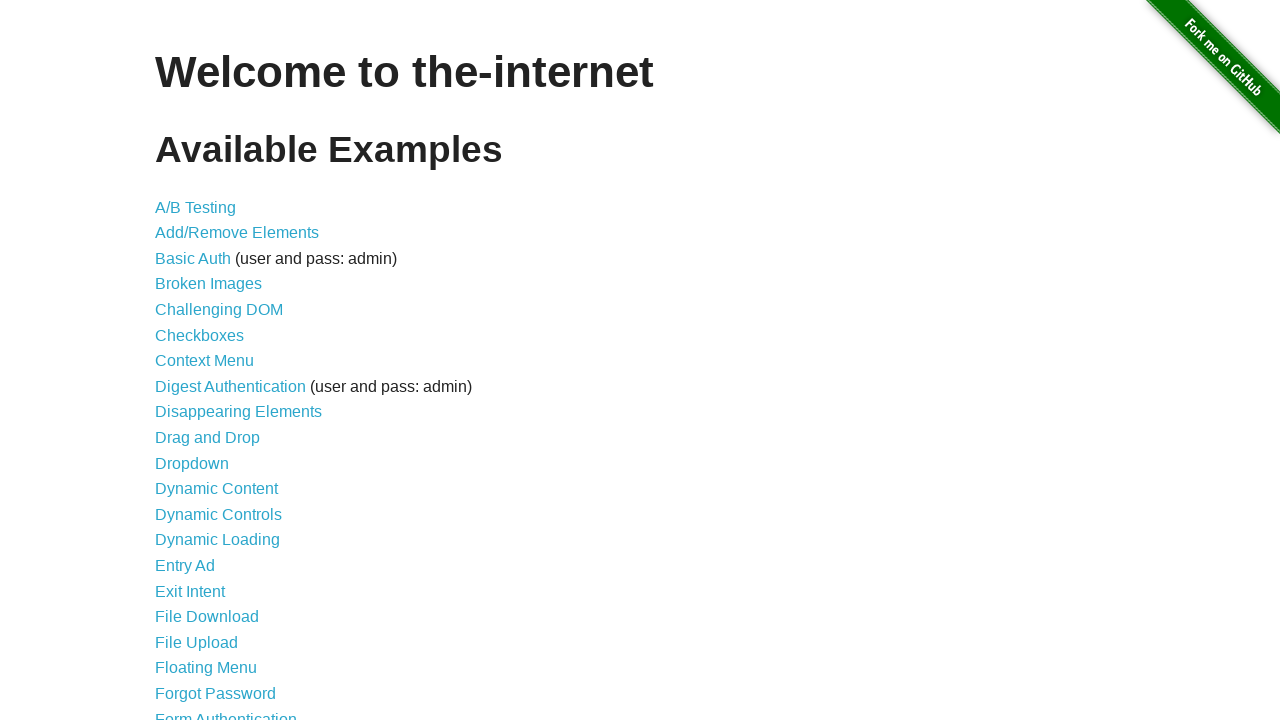

Clicked on Add/Remove Elements link at (237, 233) on a[href='/add_remove_elements/']
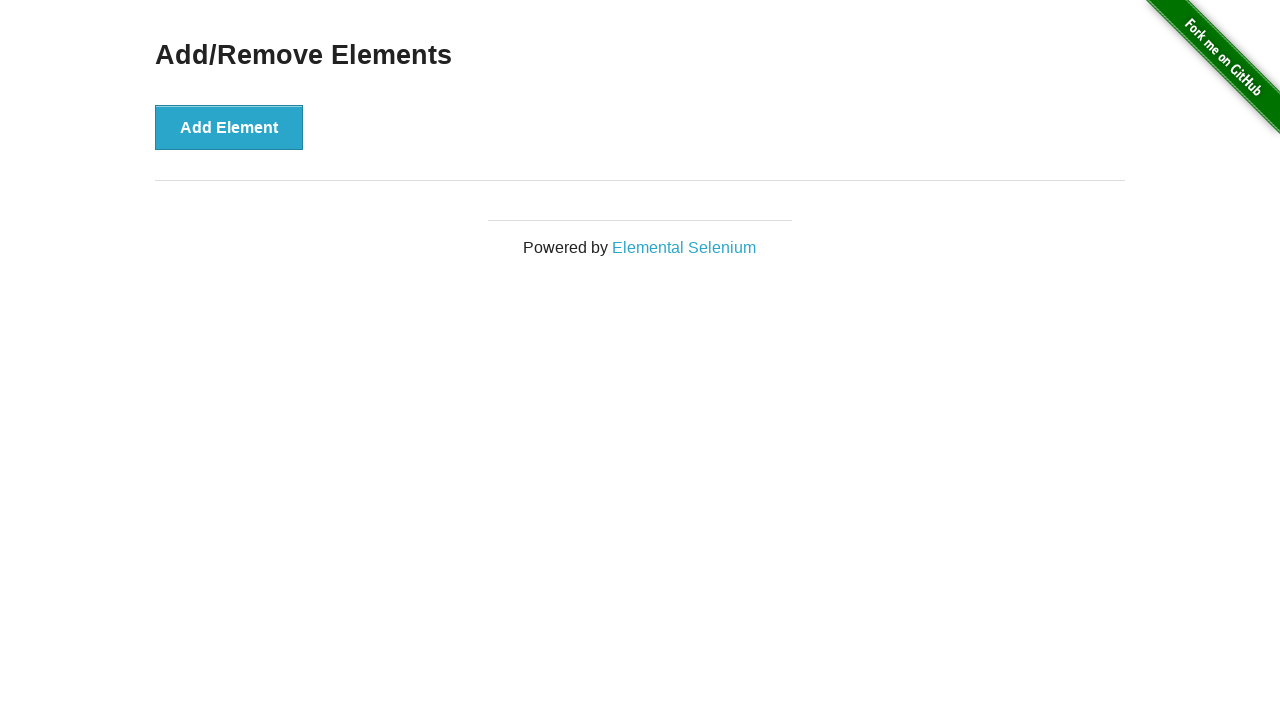

Clicked Add Element button (1st click) at (229, 127) on button[onclick='addElement()']
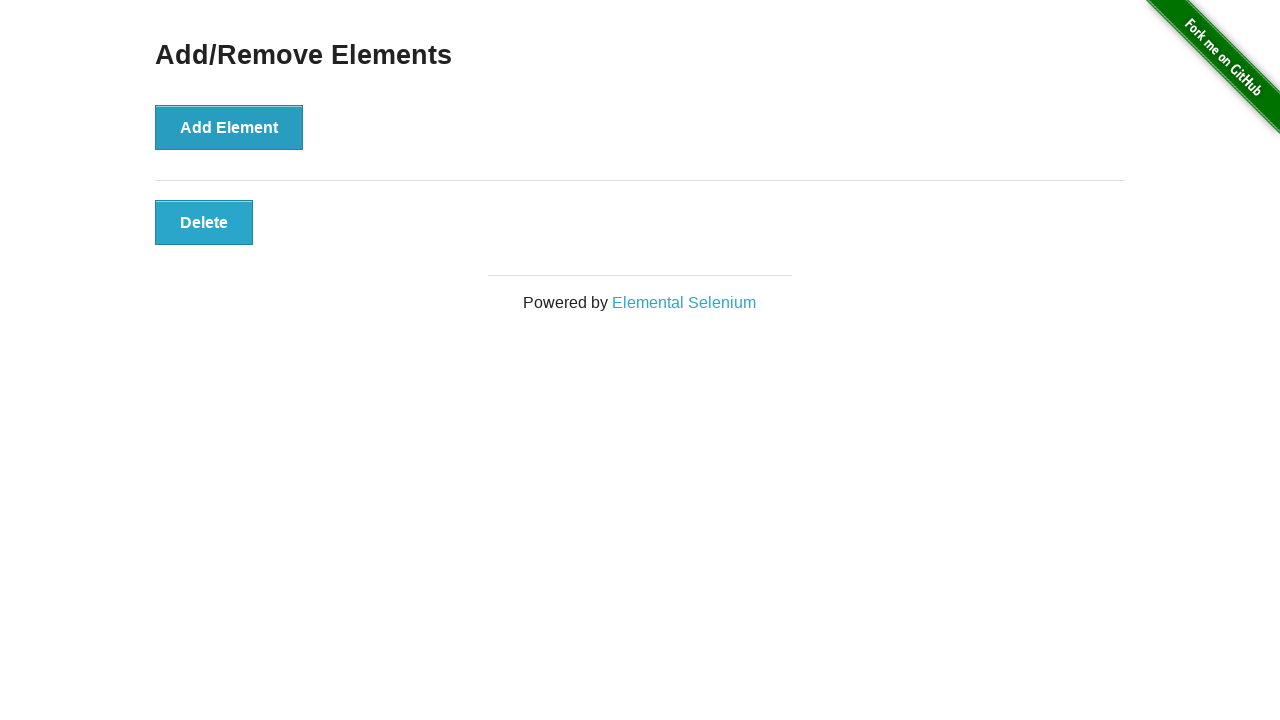

Clicked Add Element button (2nd click) at (229, 127) on button[onclick='addElement()']
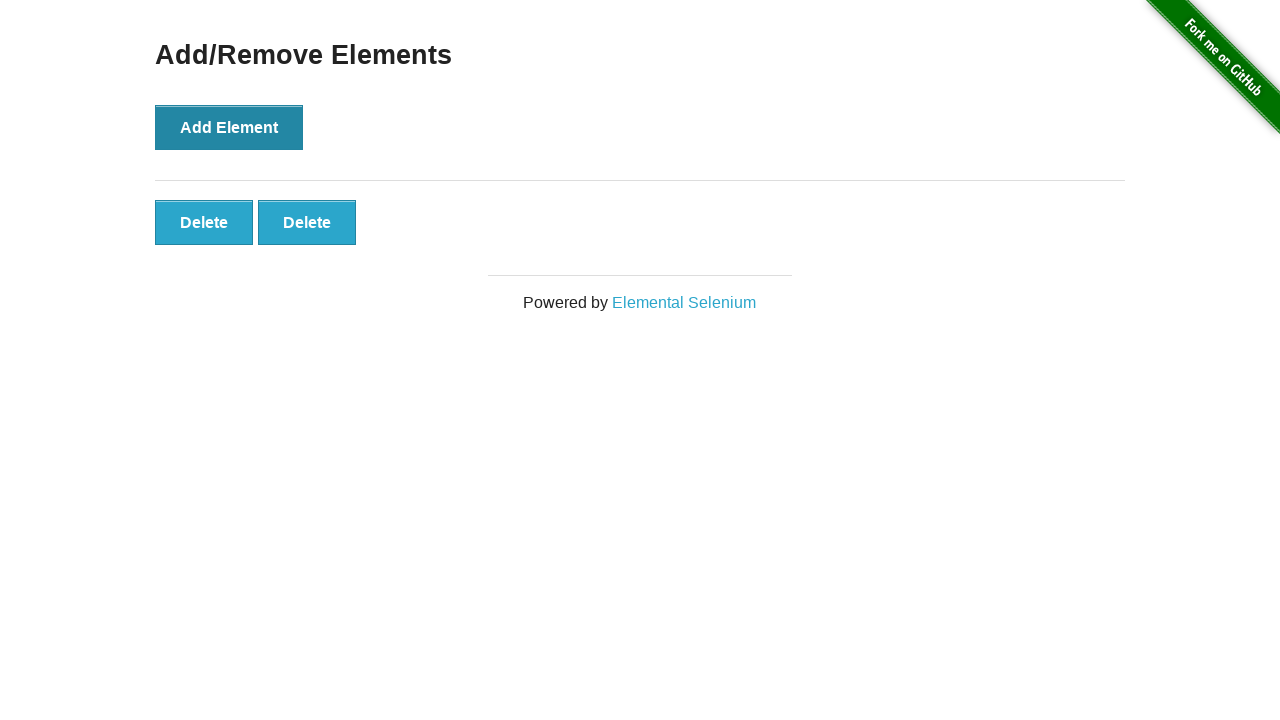

Clicked Add Element button (3rd click) at (229, 127) on button[onclick='addElement()']
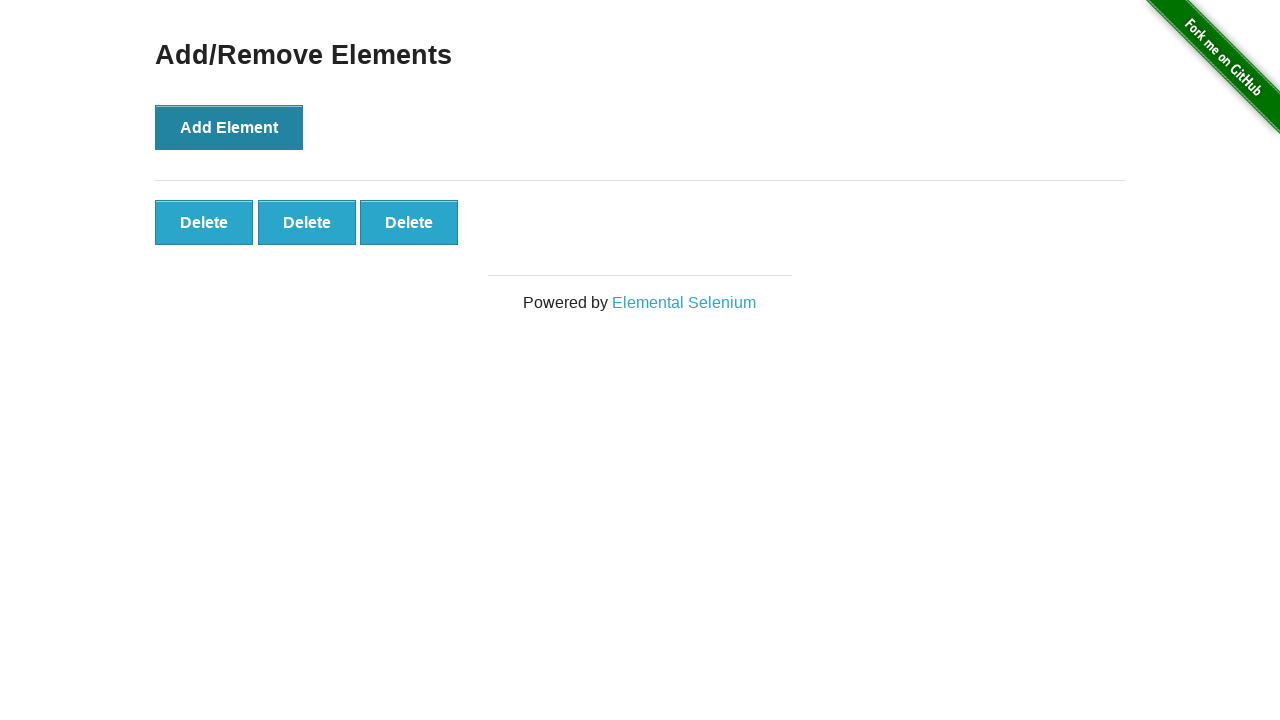

Verified three elements were added by waiting for the third added element
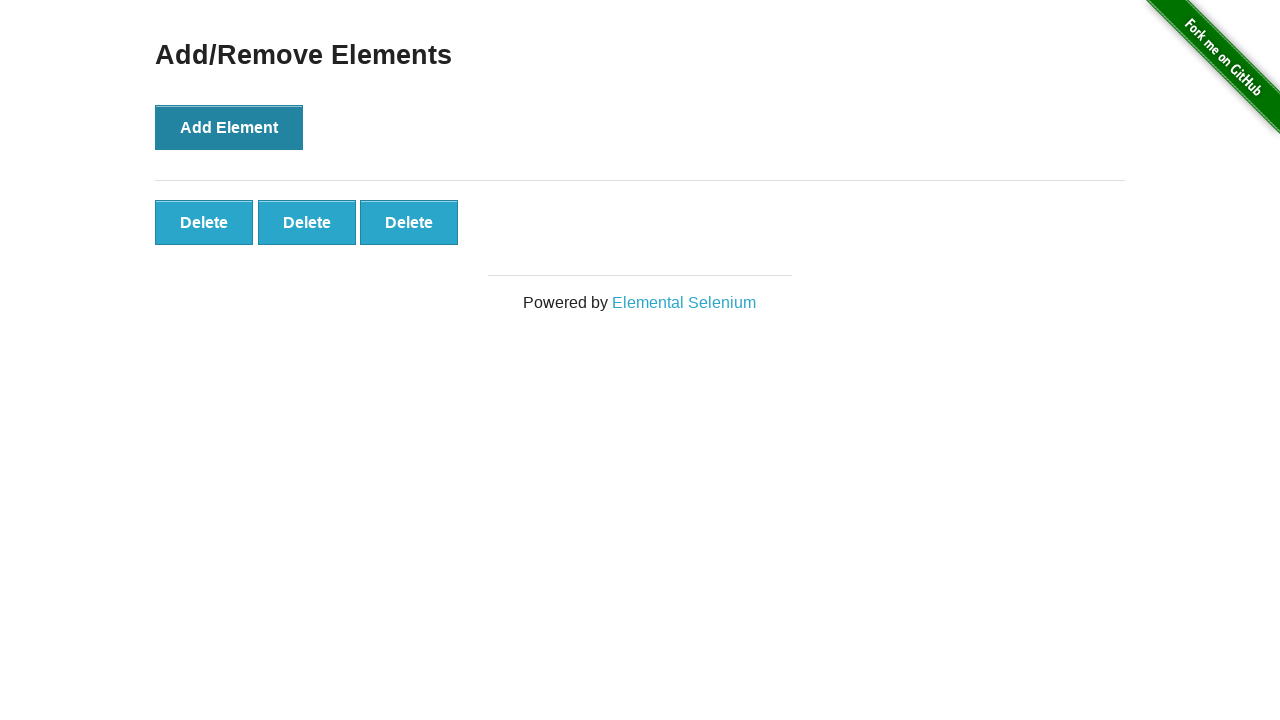

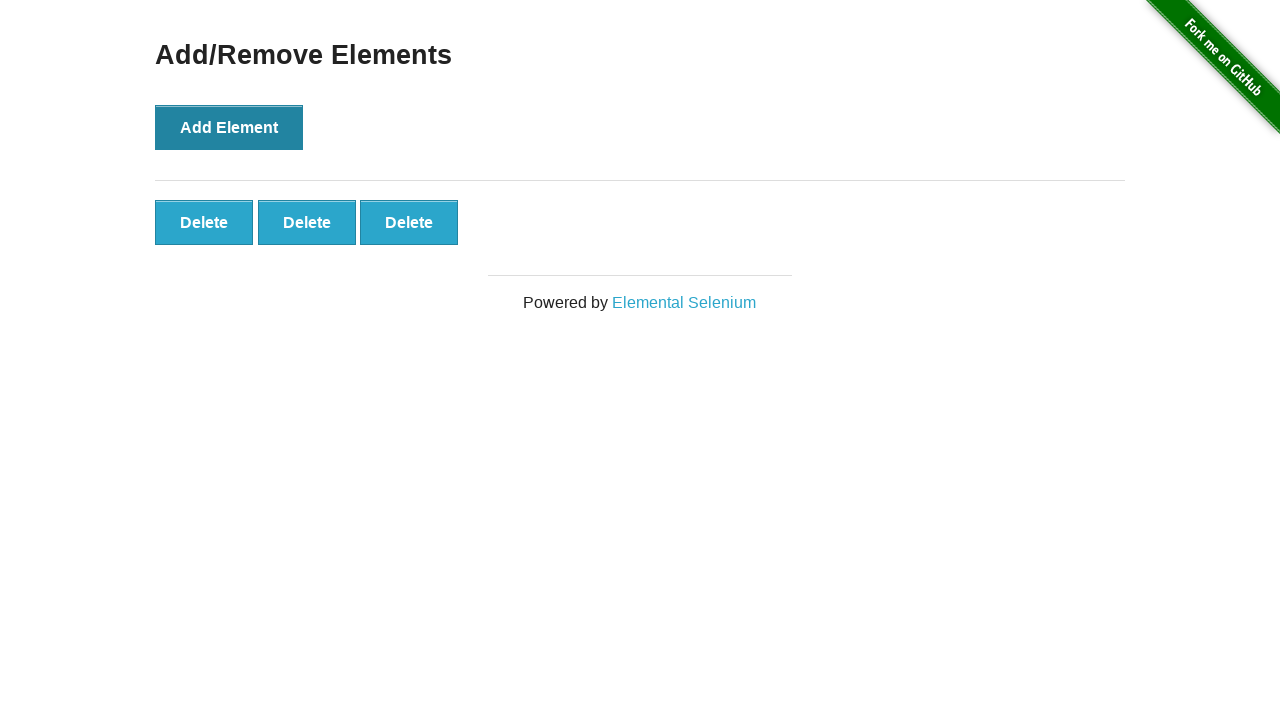